Fills out a registration form with user details including name, address, email, phone, gender, skills, and country selection

Starting URL: https://demo.automationtesting.in/Register.html

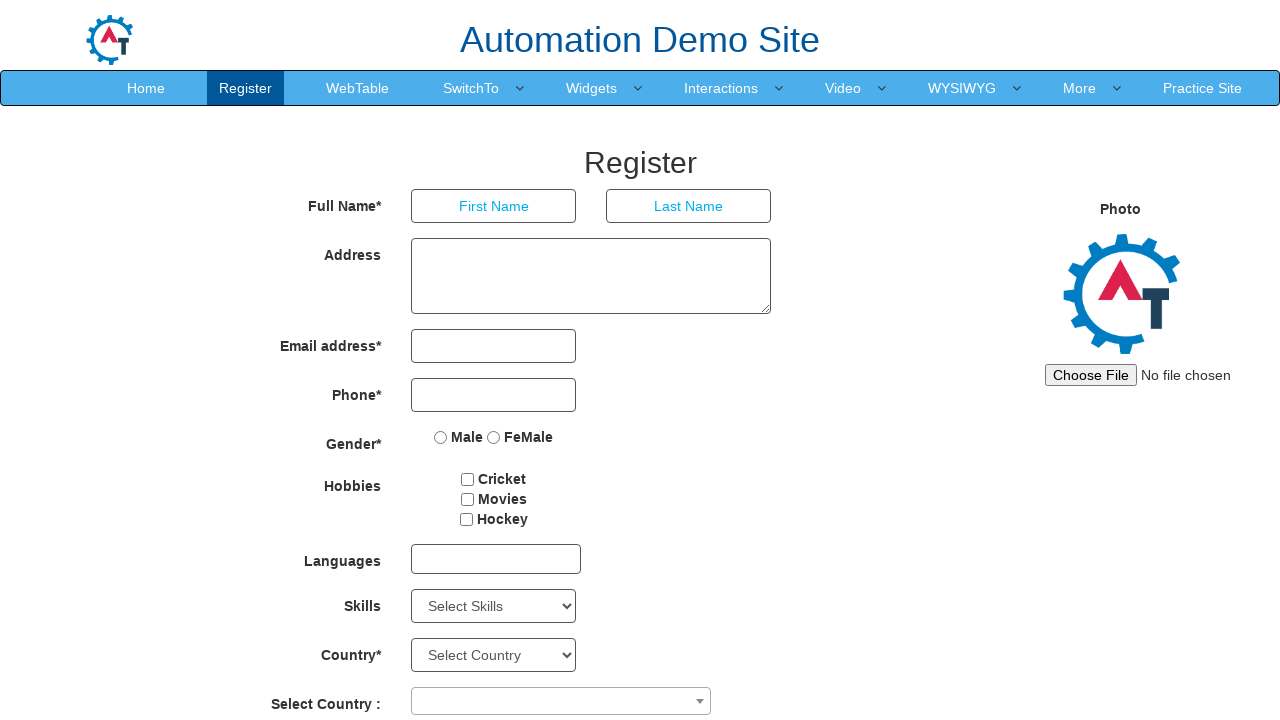

Filled first name field with 'John' on input[placeholder='First Name']
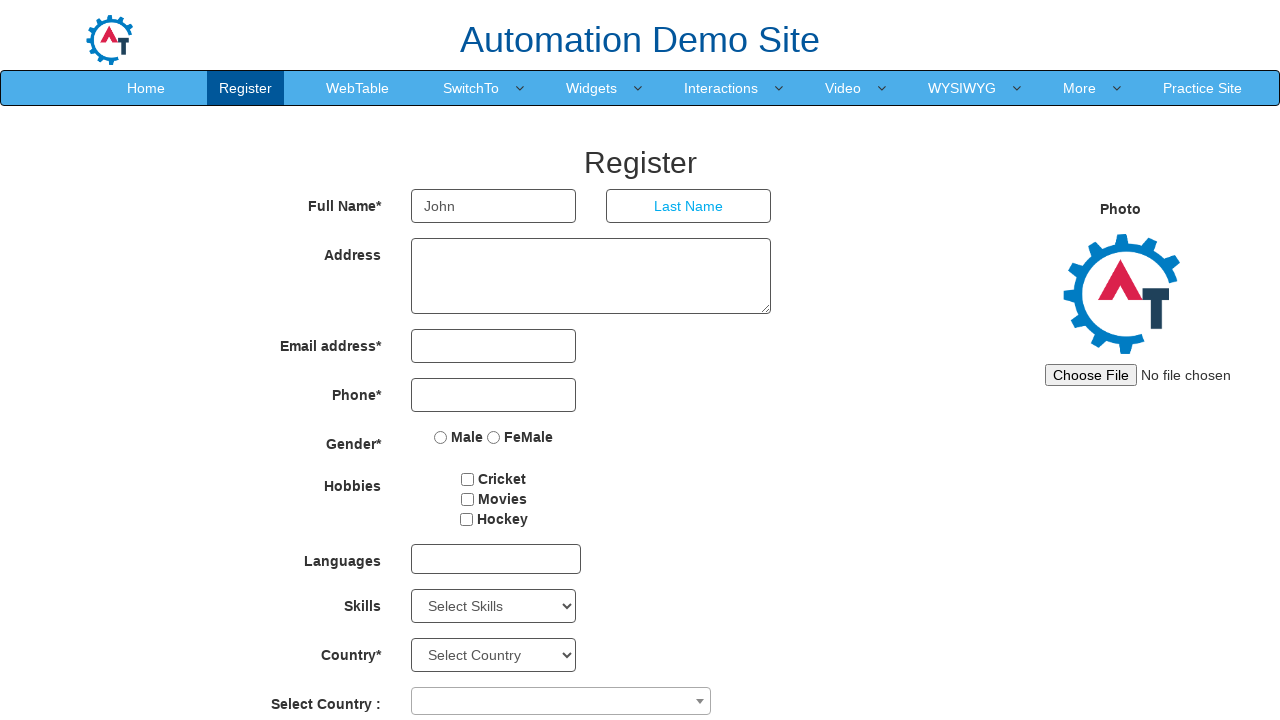

Filled last name field with 'Smith' on input[placeholder='Last Name']
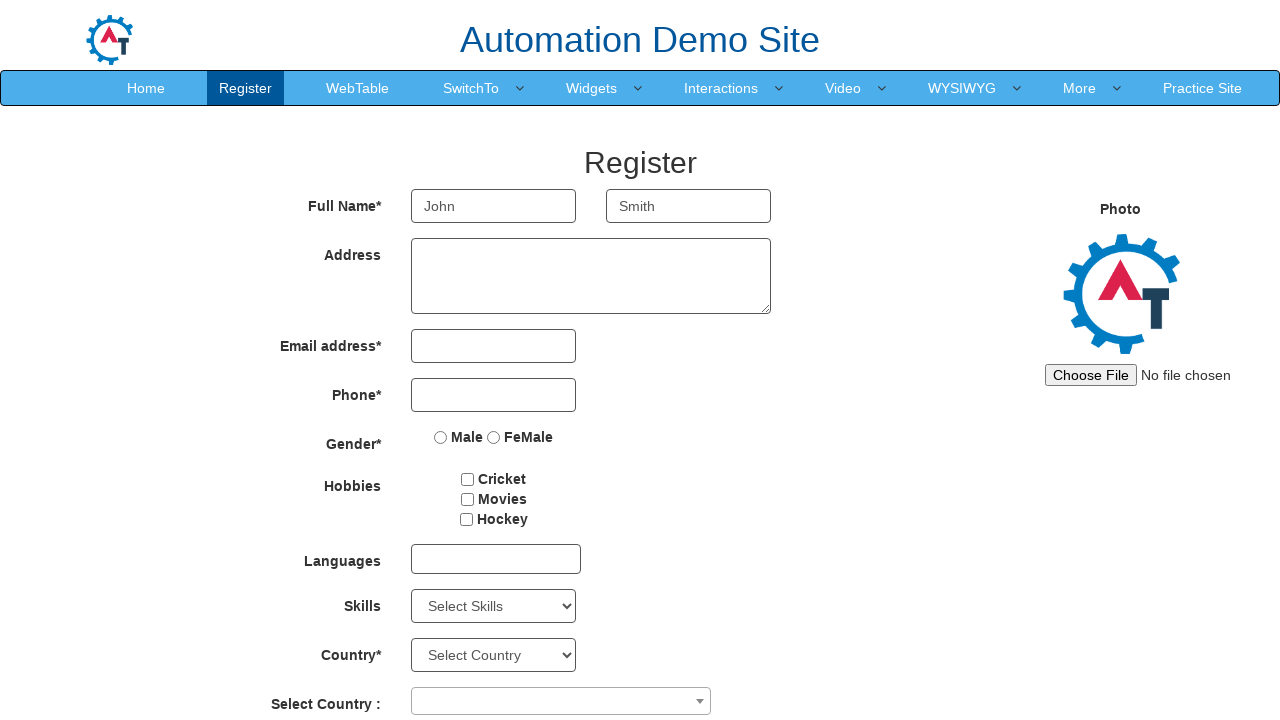

Filled address field with '123 Main Street, Boston' on textarea[ng-model='Adress']
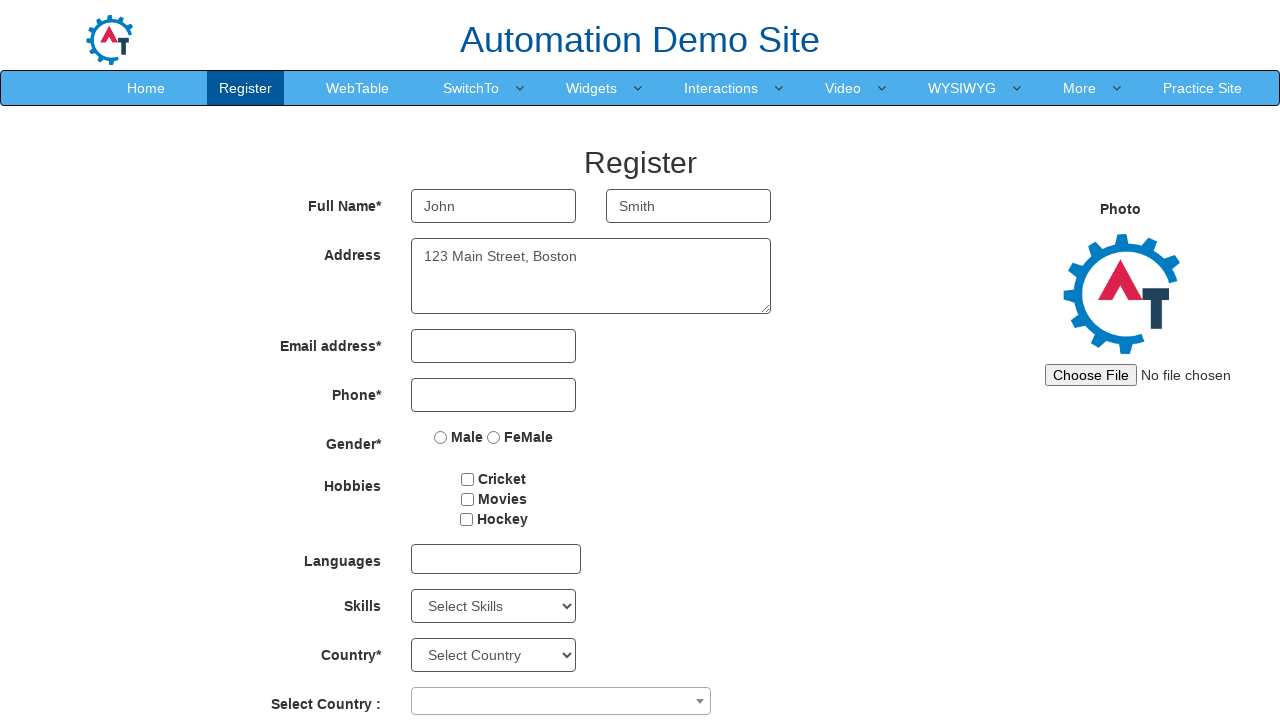

Filled email field with 'john.smith@example.com' on input[ng-model='EmailAdress']
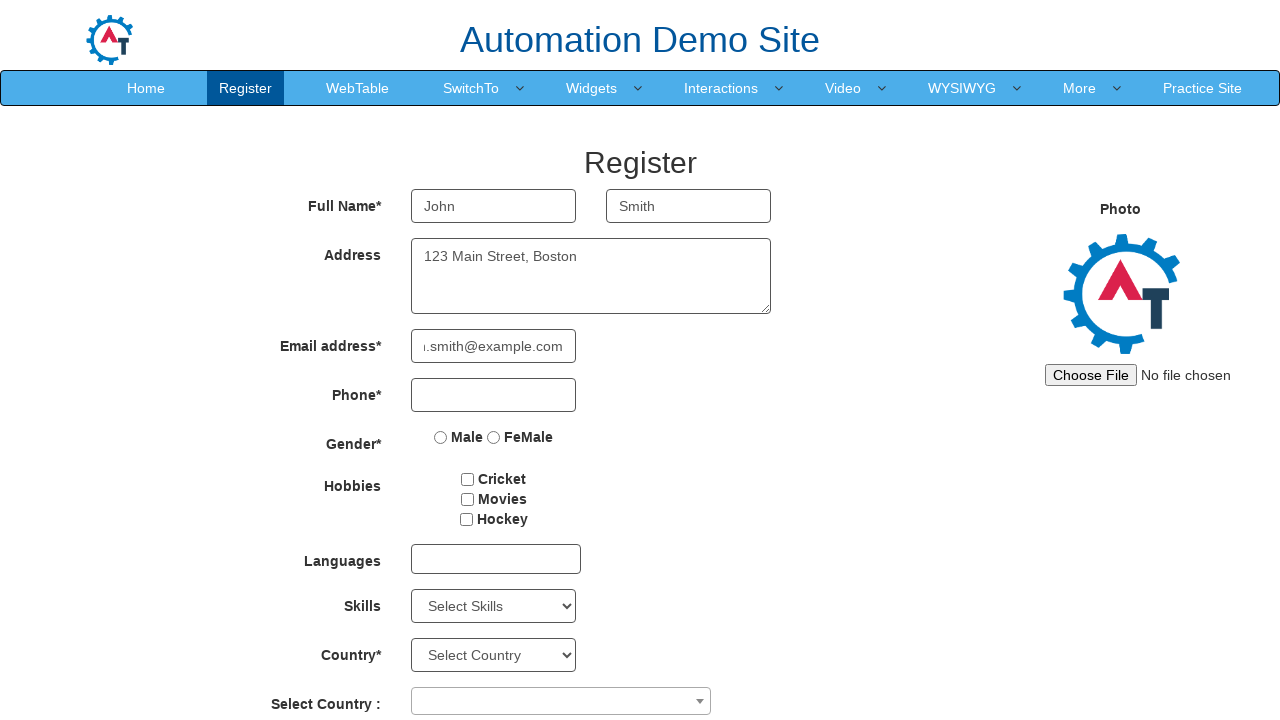

Filled phone number field with '5551234567' on input[ng-model='Phone']
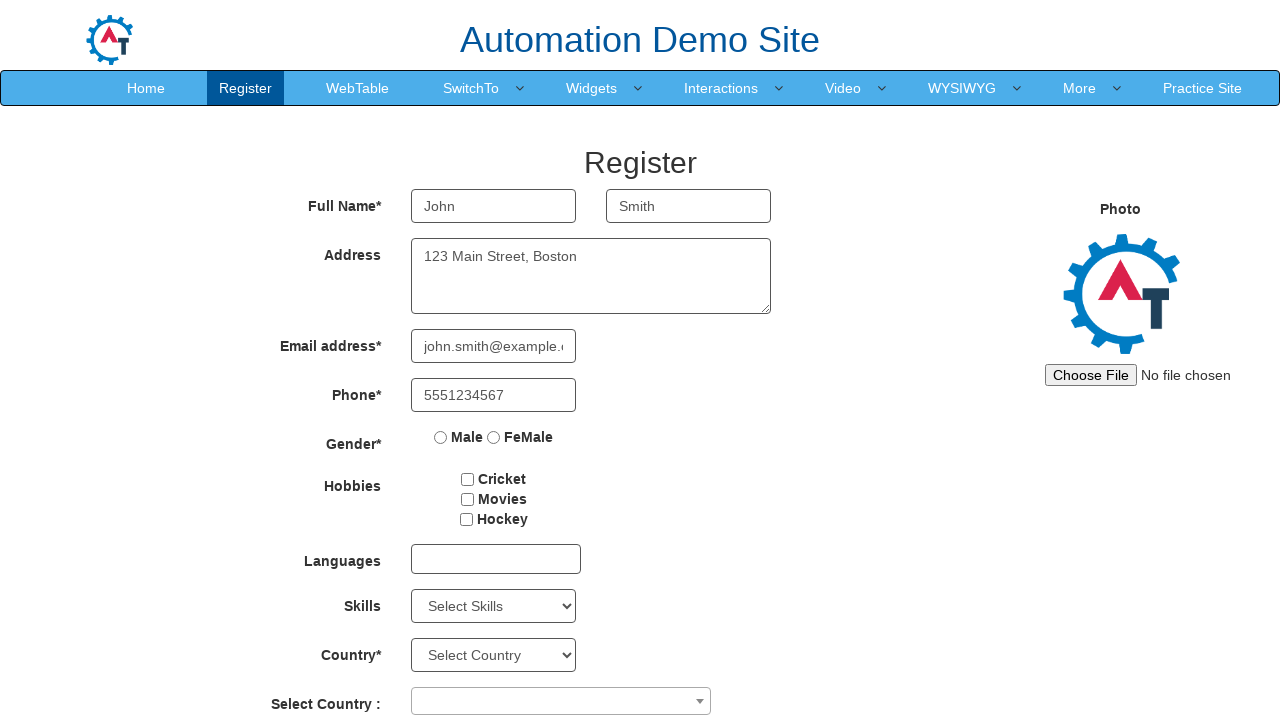

Selected 'Male' gender option at (441, 437) on input[value='Male']
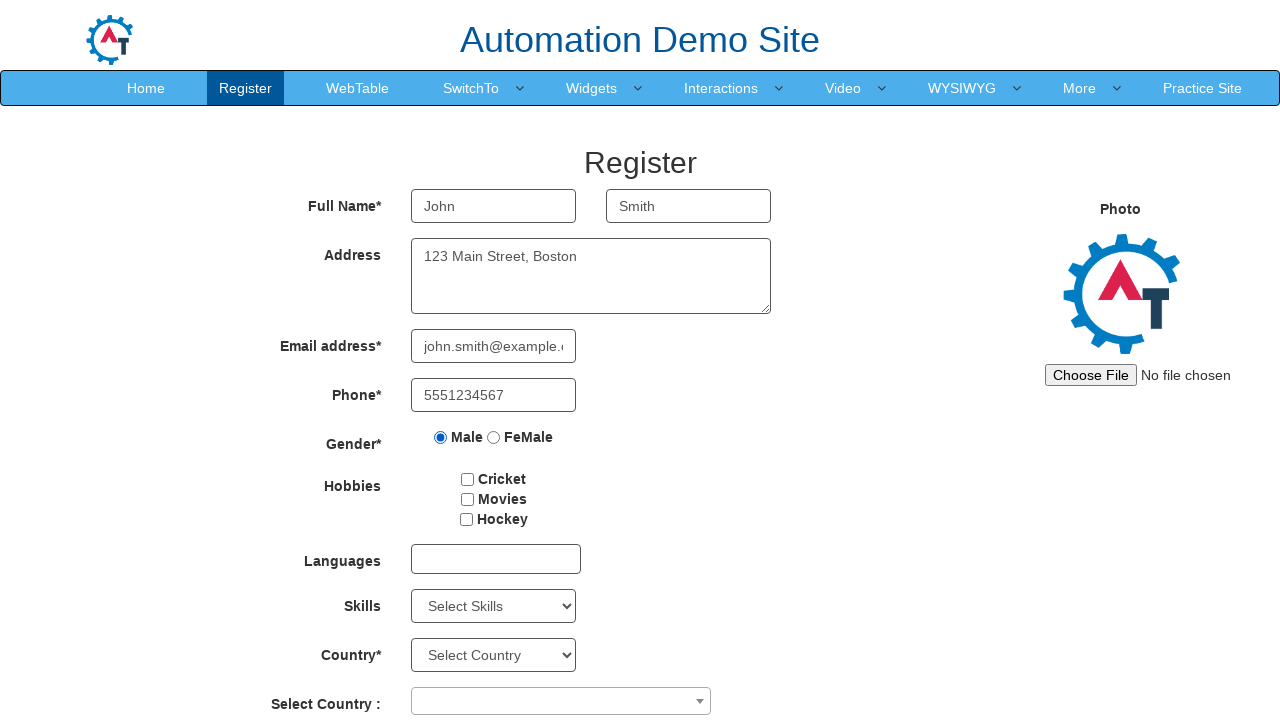

Selected skill from dropdown at index 5 on select#Skills
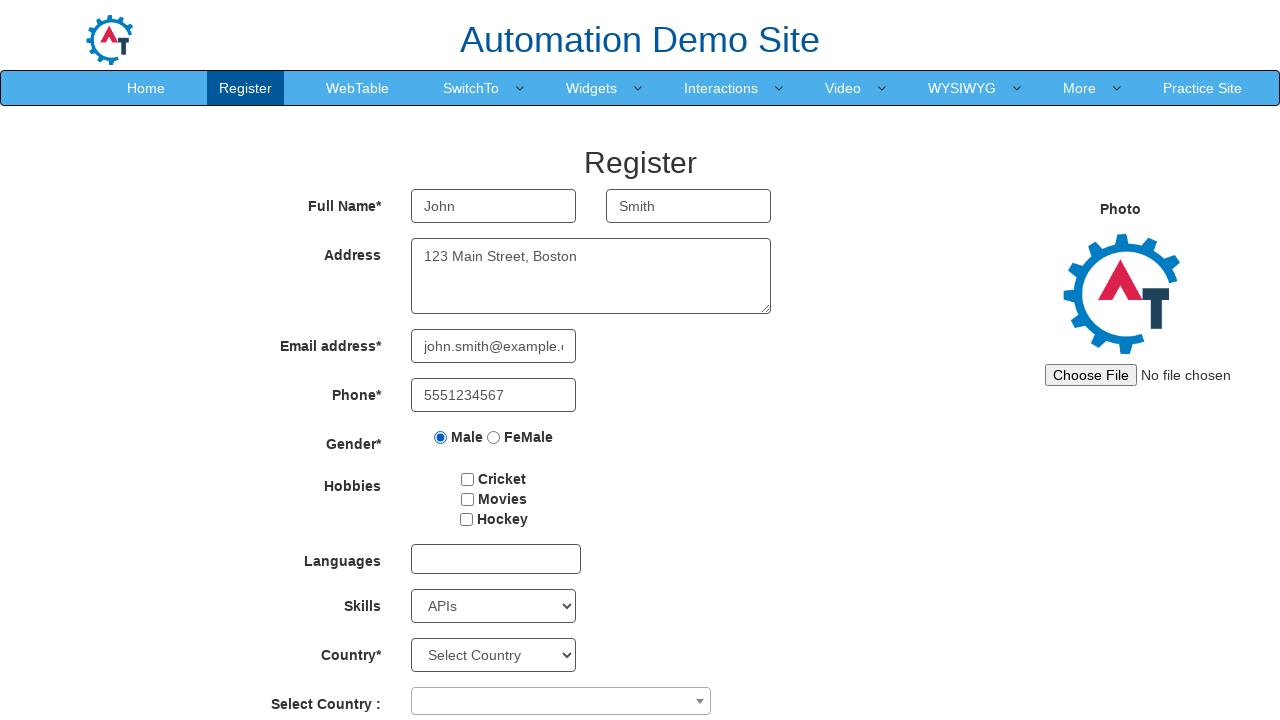

Opened country dropdown at (700, 701) on b[role='presentation']
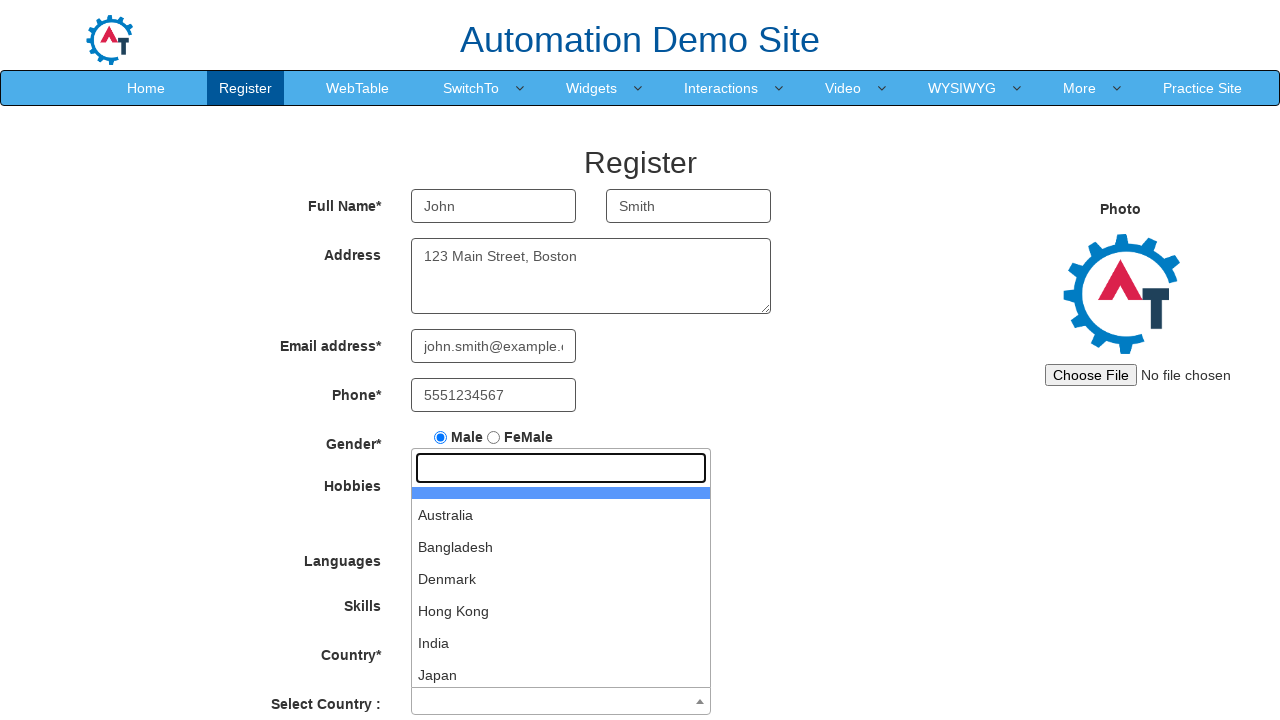

Searched for 'India' in country dropdown on input[type='search']
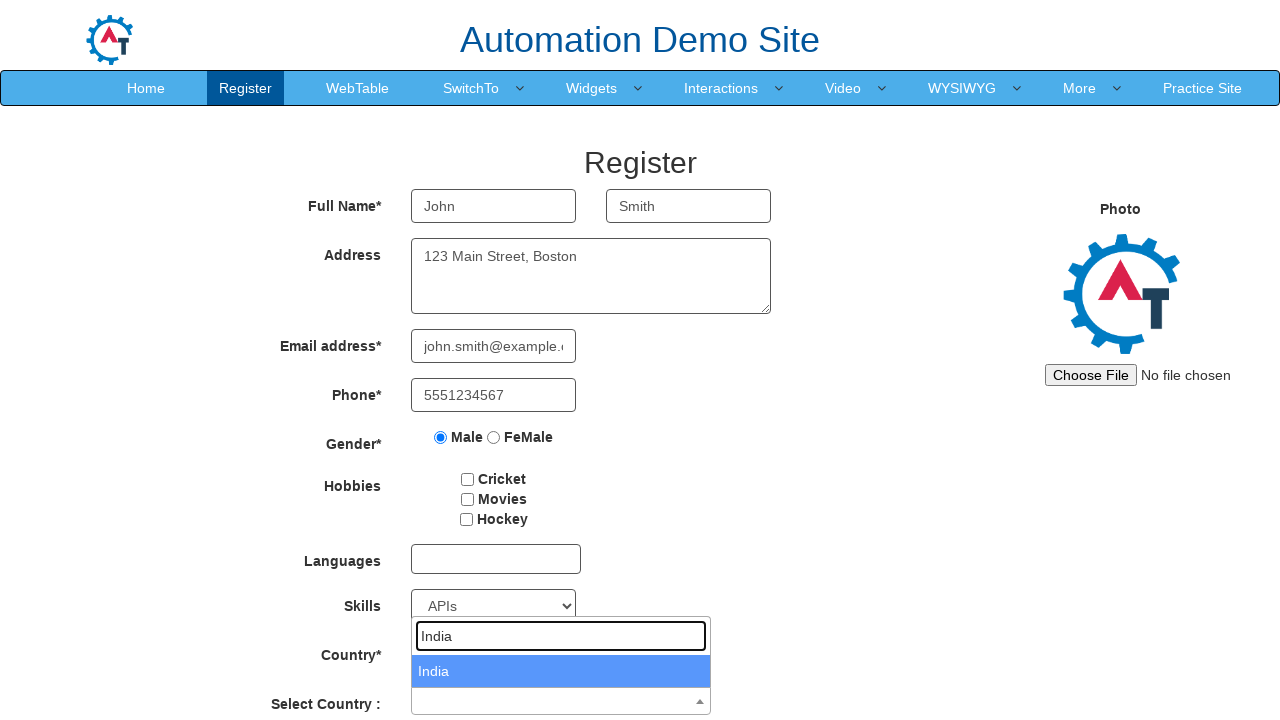

Country results dropdown appeared
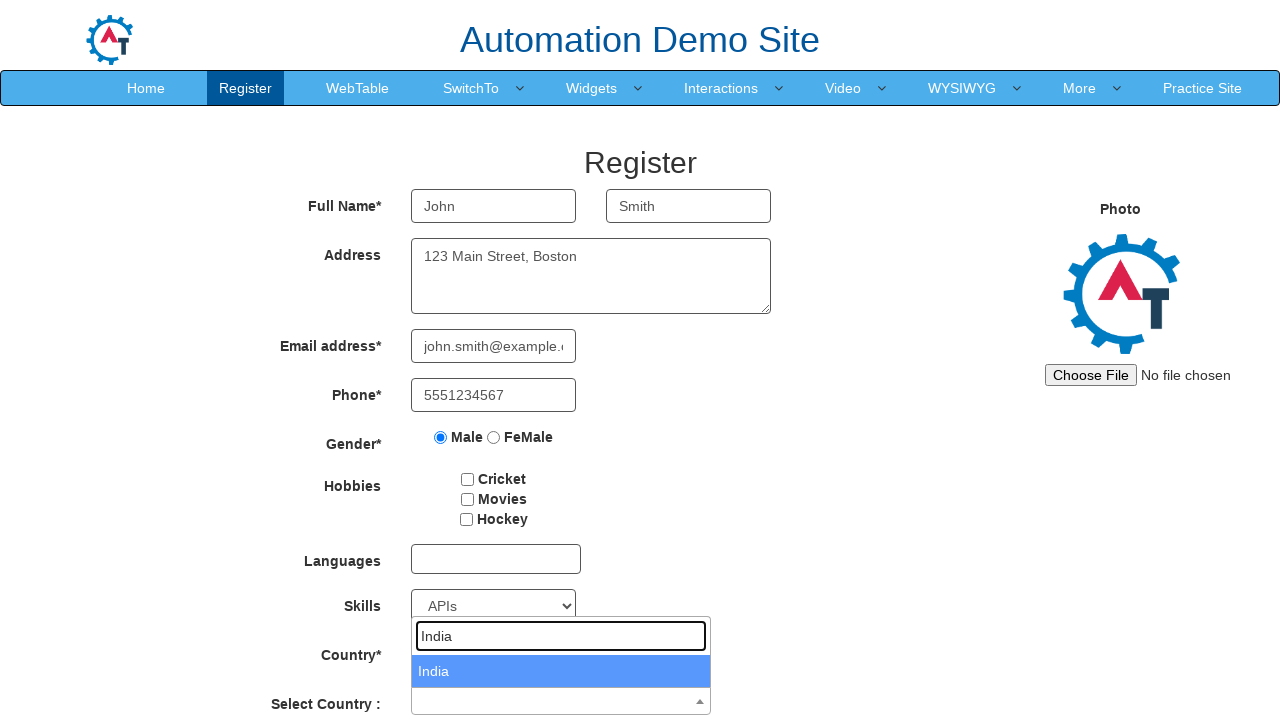

Selected country from results at (561, 671) on ul#select2-country-results
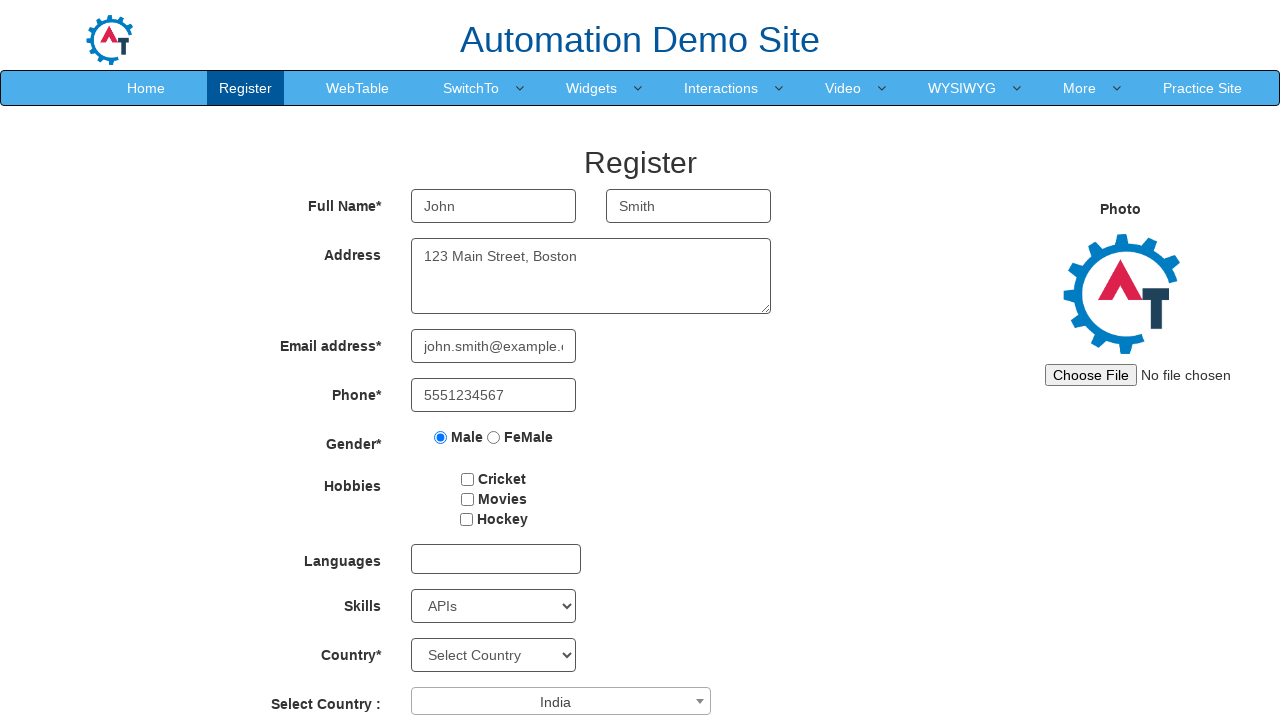

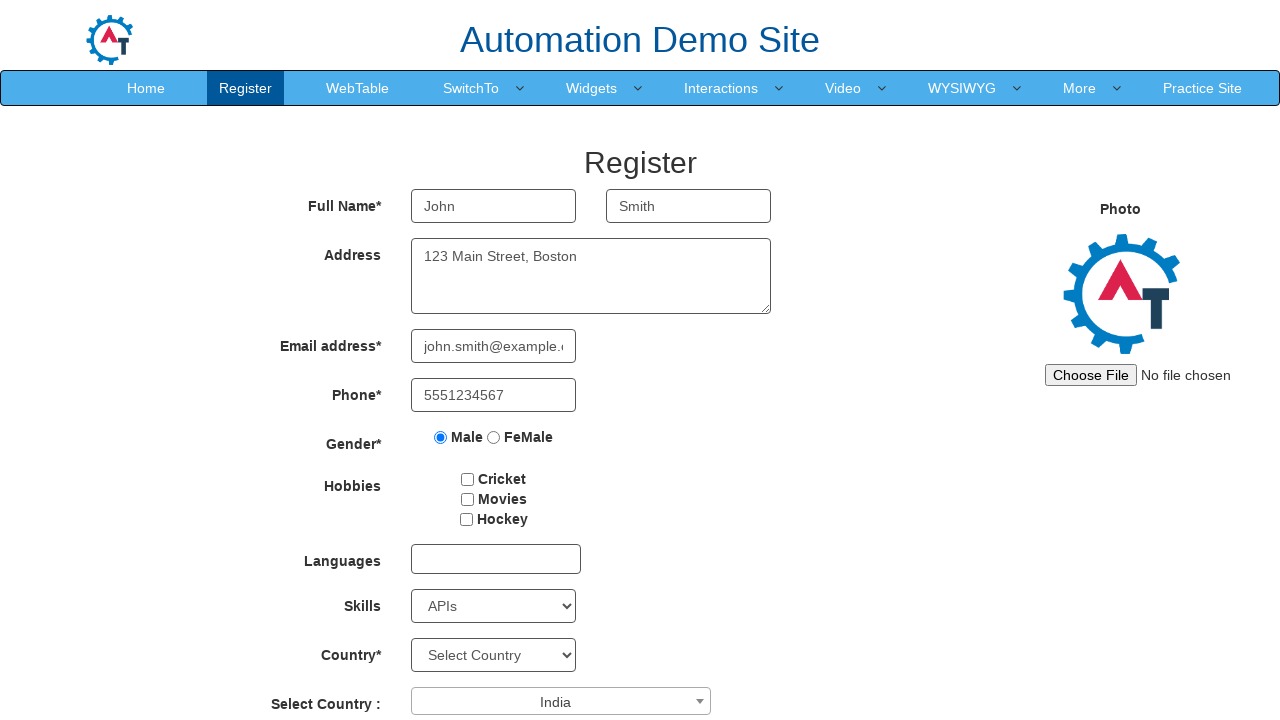